Tests mouse hover functionality by hovering over a "Point Me" button and then hovering over and clicking a "Mobiles" link using Actions class interactions

Starting URL: https://testautomationpractice.blogspot.com/

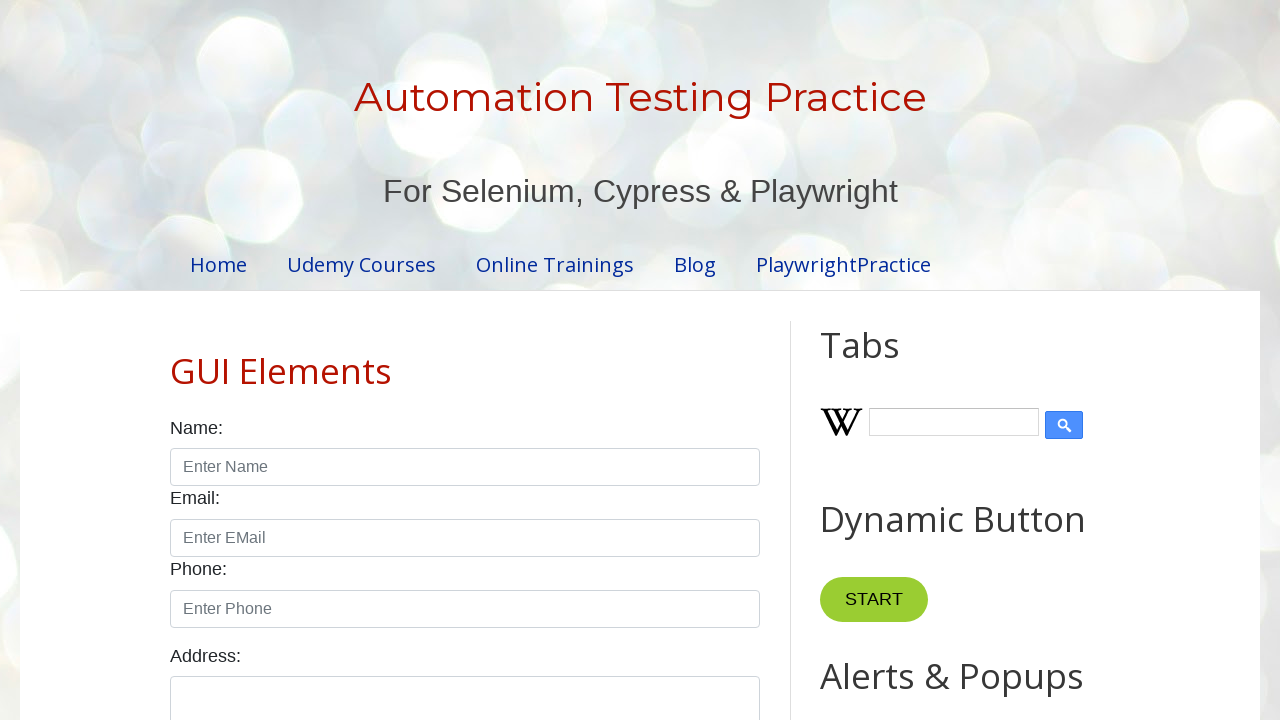

Hovered over 'Point Me' button using Actions class at (868, 360) on xpath=//button[contains(text(),'Point Me')]
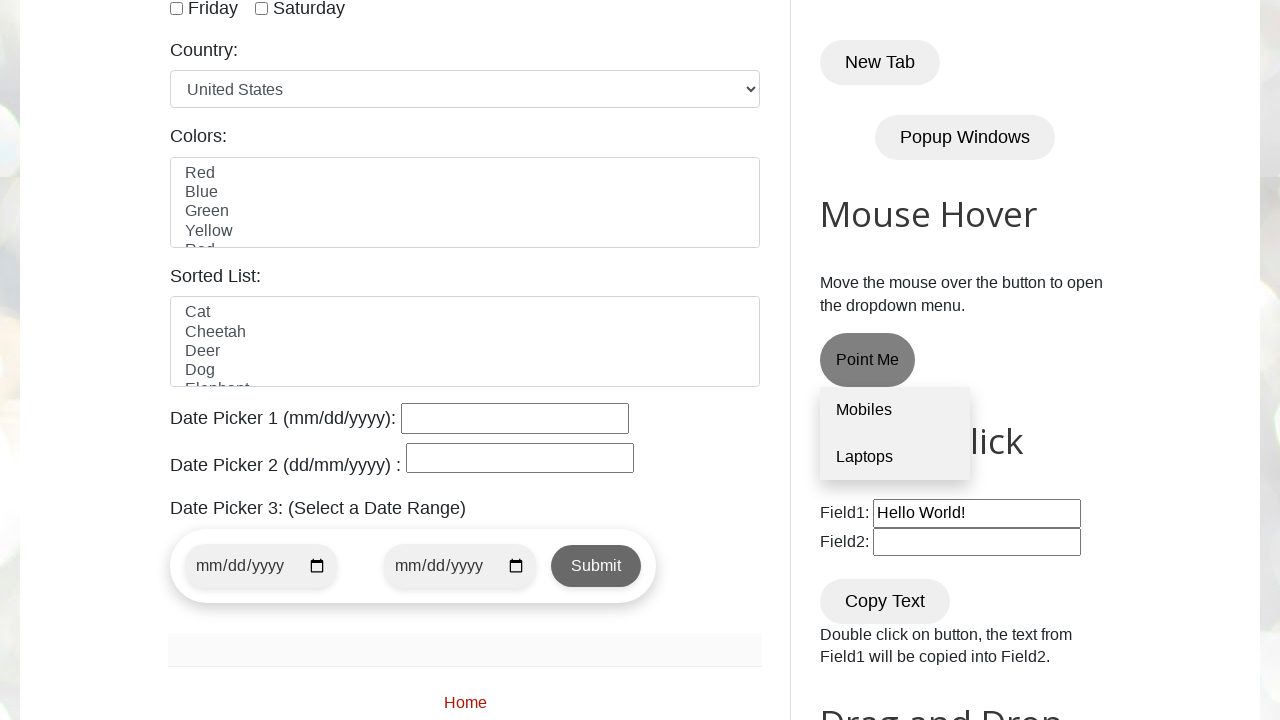

Hovered over 'Mobiles' link using Actions class at (895, 411) on xpath=//a[contains(text(),'Mobiles')]
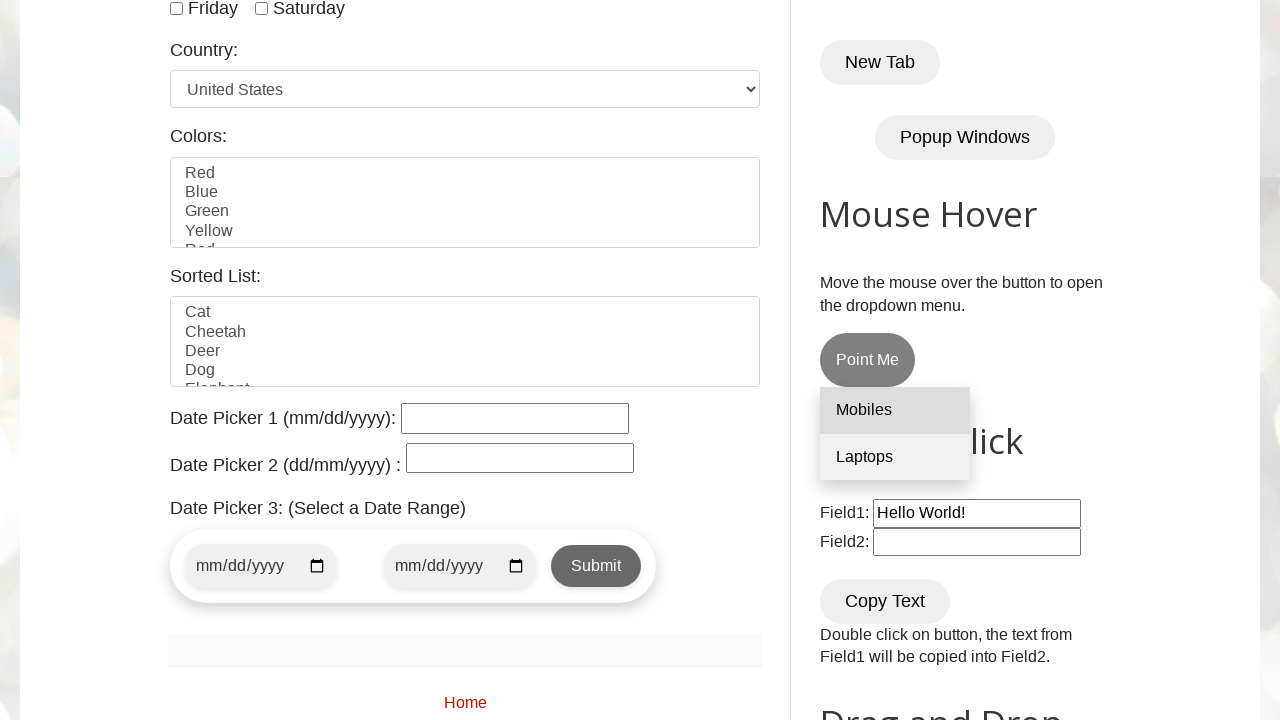

Clicked 'Mobiles' link at (895, 411) on xpath=//a[contains(text(),'Mobiles')]
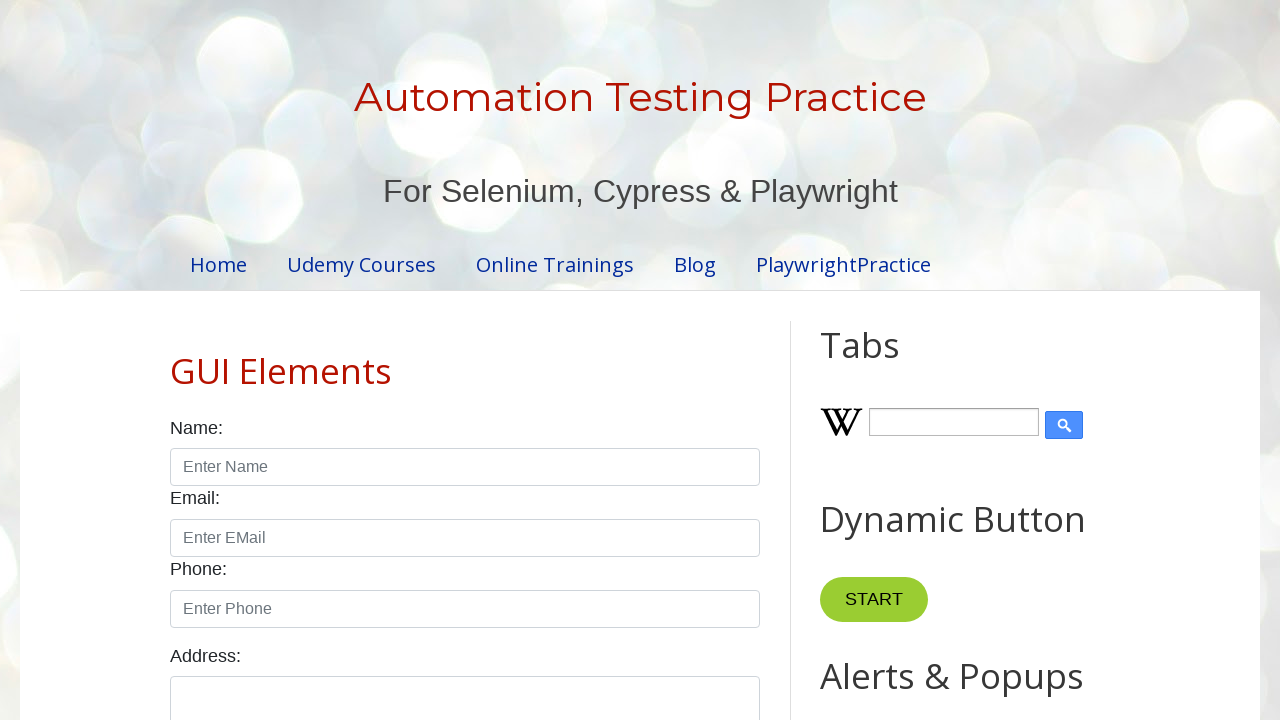

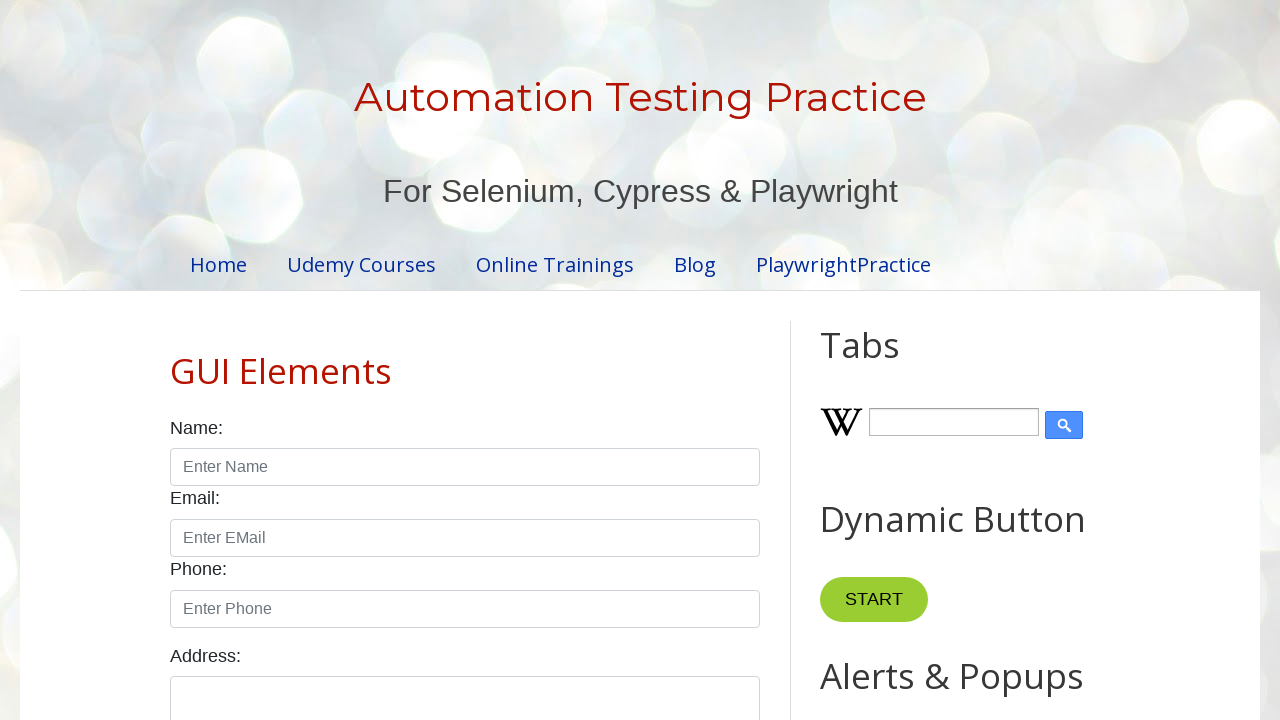